Tests handling of modal popup by waiting for it to appear and clicking the close button

Starting URL: http://the-internet.herokuapp.com/entry_ad

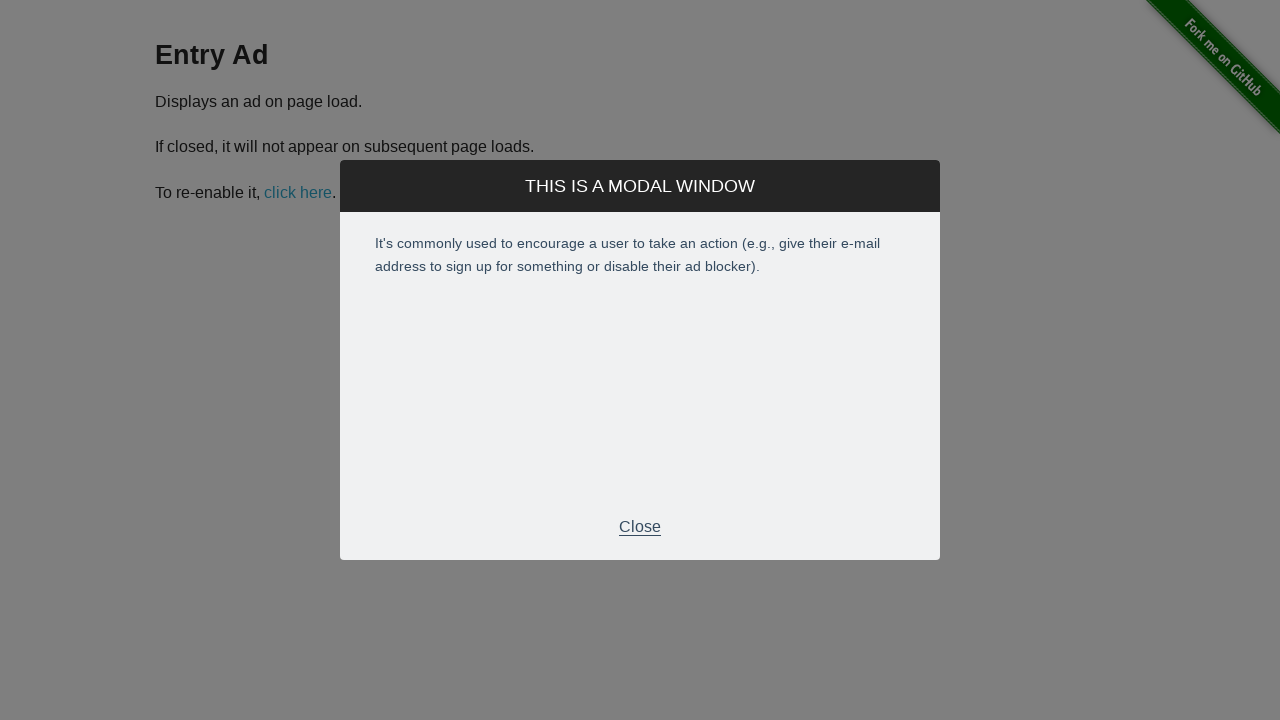

Waited for entry ad modal to appear and become visible
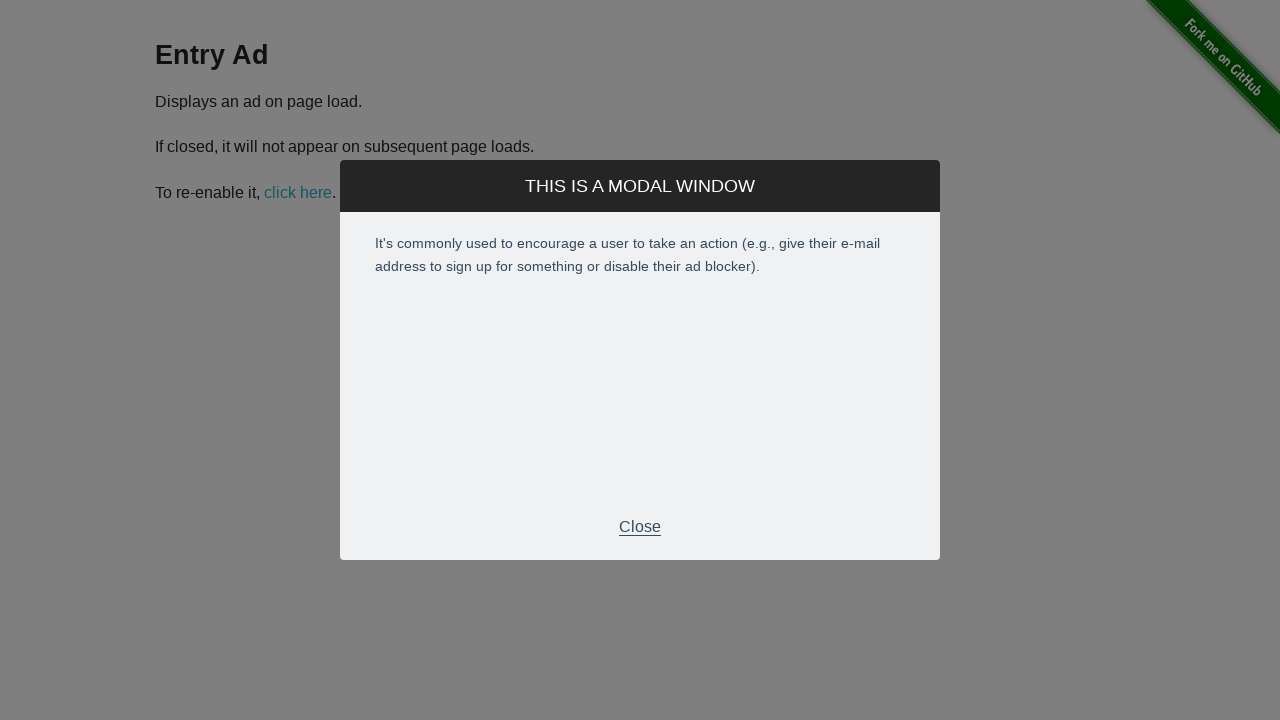

Clicked the close button on the entry ad modal at (640, 527) on xpath=//div[@id='modal']//p[text()='Close']
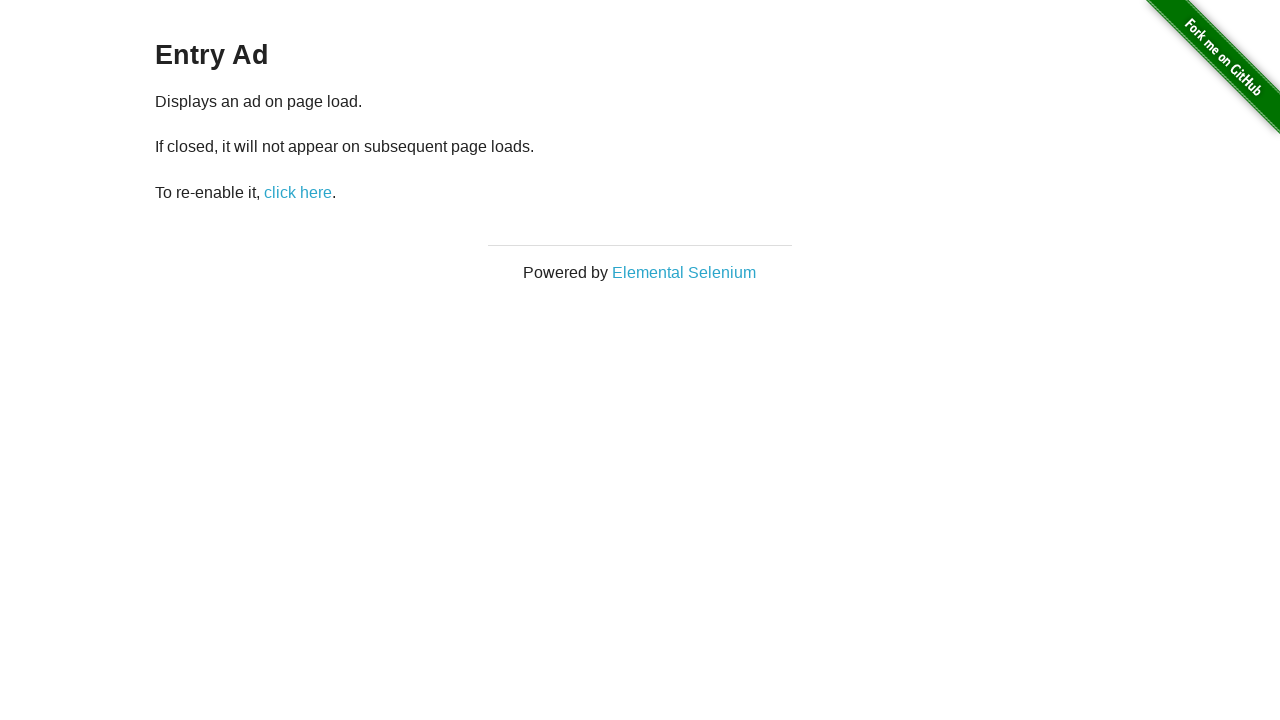

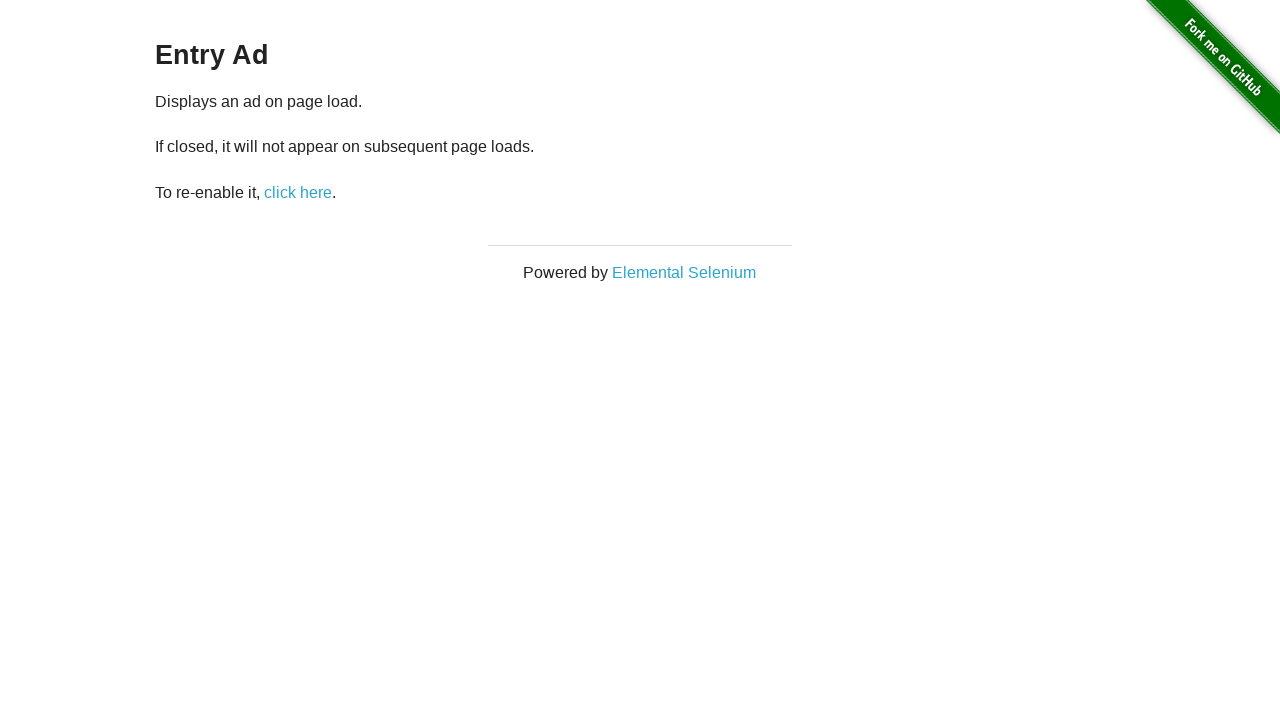